Tests checkbox functionality by selecting and deselecting multiple checkboxes on a practice automation page

Starting URL: https://rahulshettyacademy.com/AutomationPractice/

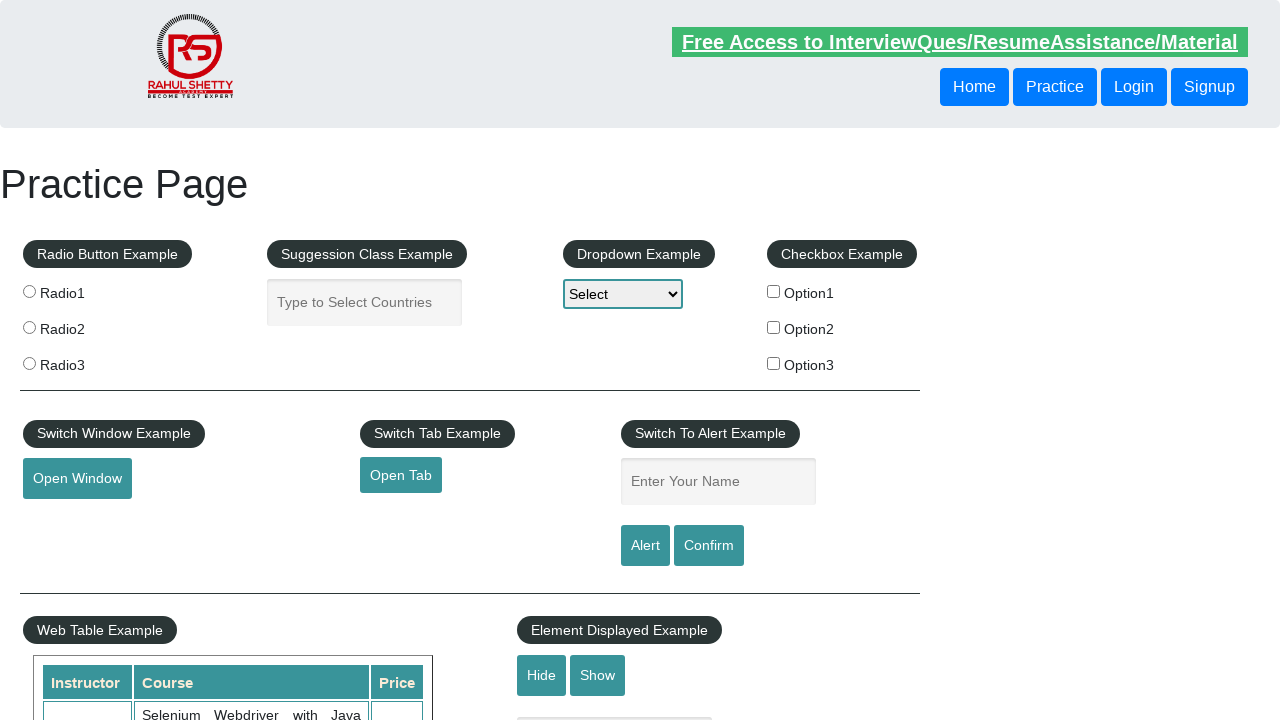

Clicked checkbox 1 to select it at (774, 291) on input#checkBoxOption1
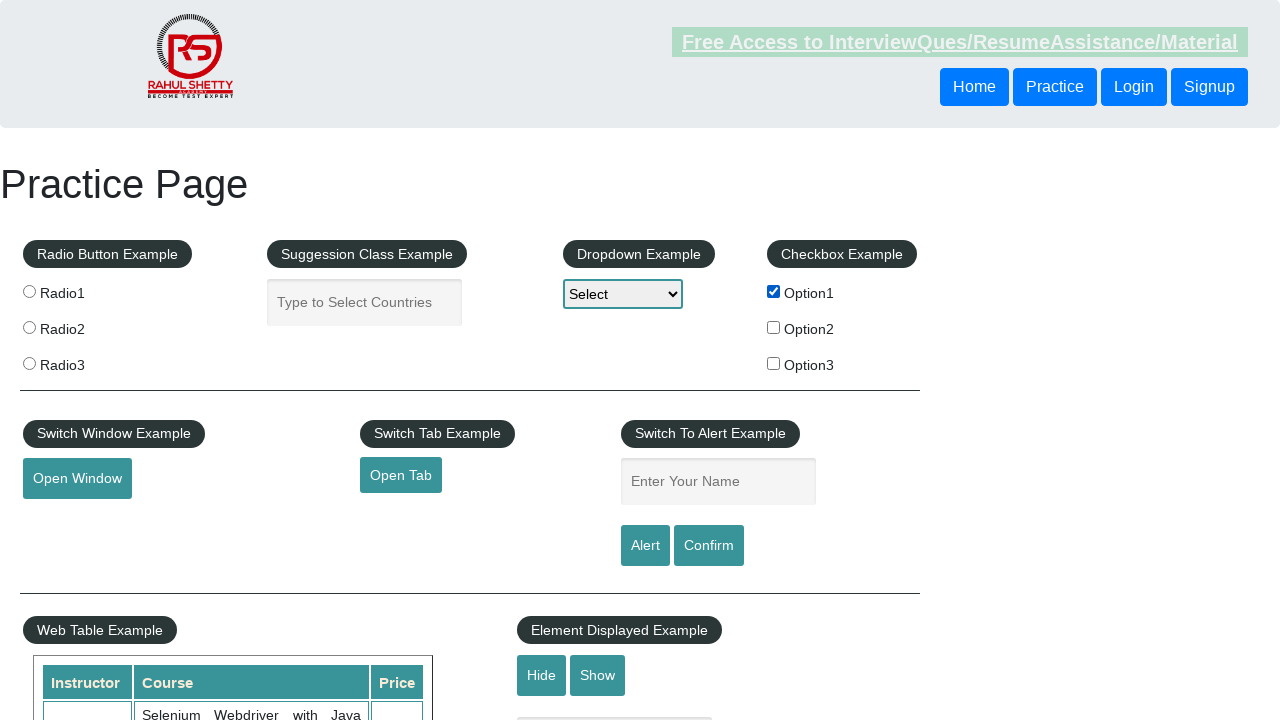

Clicked checkbox 2 to select it at (774, 327) on input#checkBoxOption2
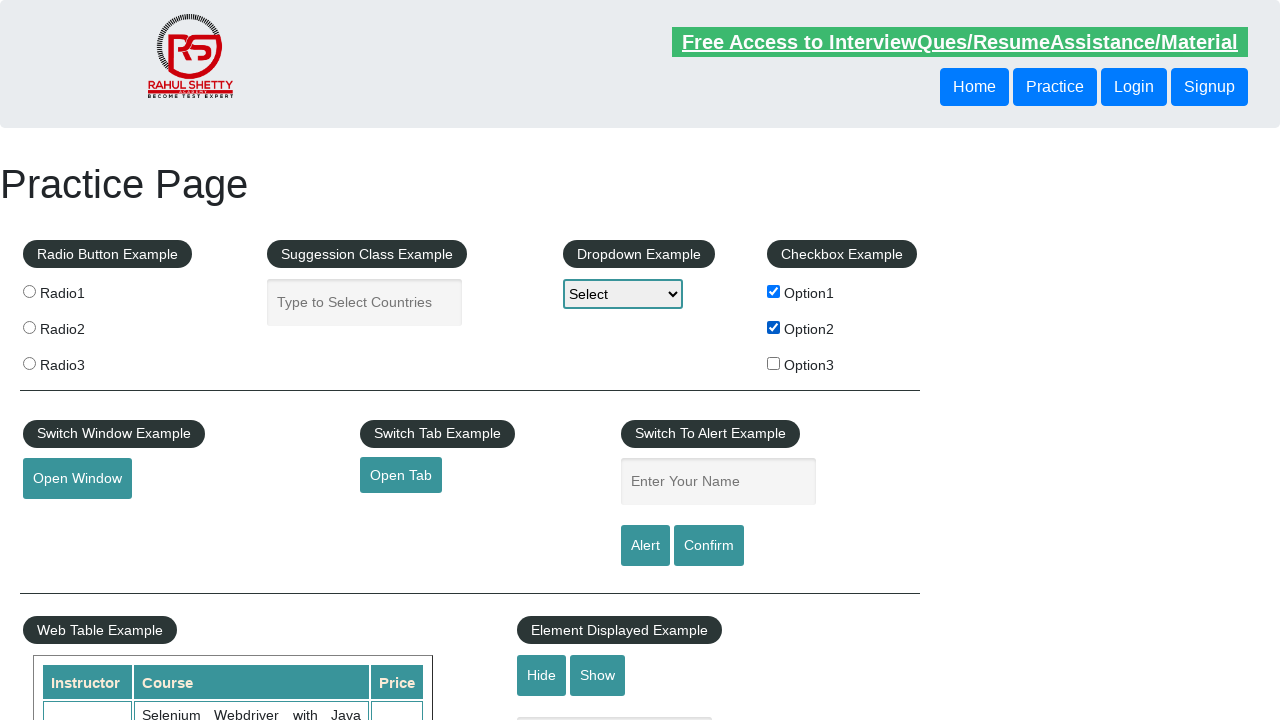

Clicked checkbox 3 to select it at (774, 363) on input#checkBoxOption3
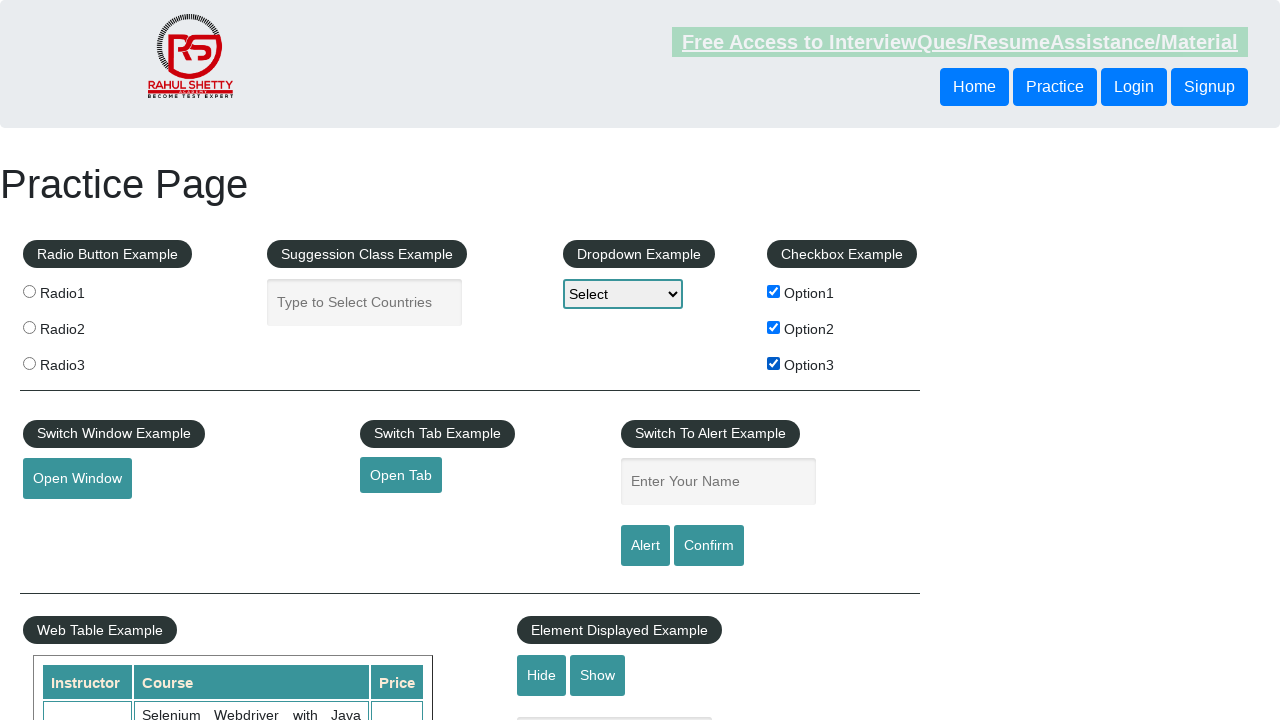

Verified checkbox 1 is selected
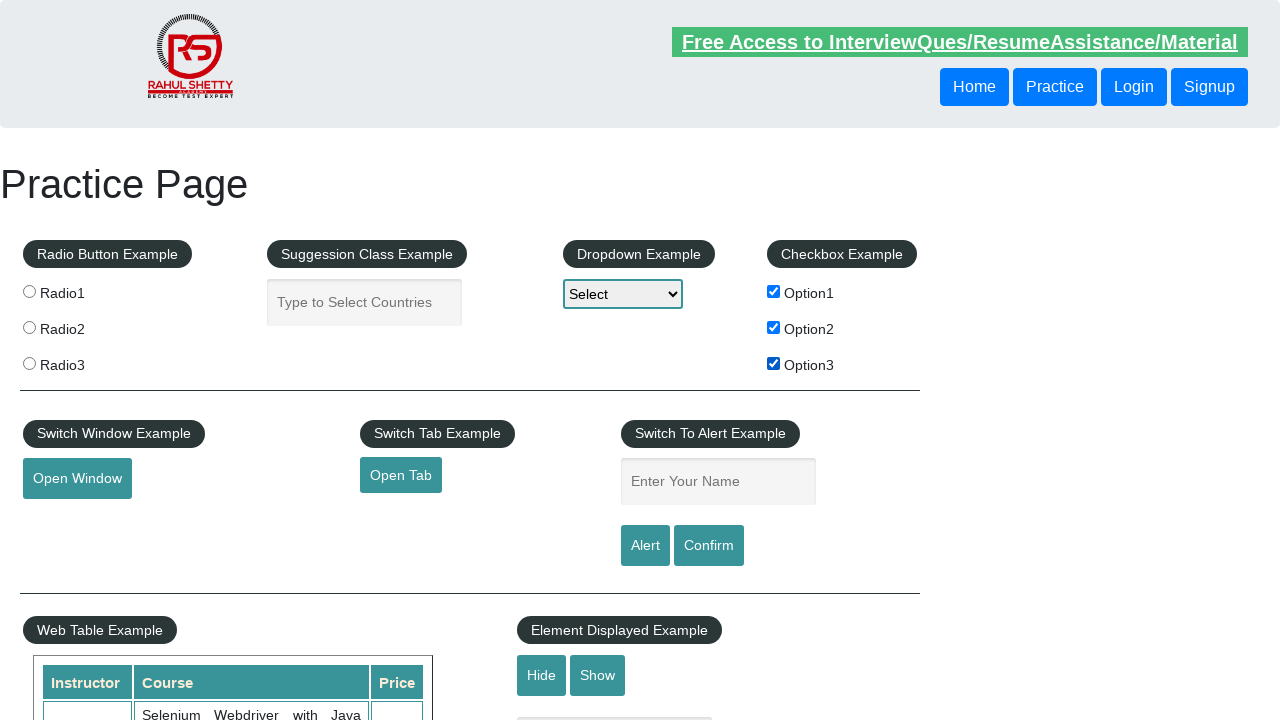

Verified checkbox 2 is selected
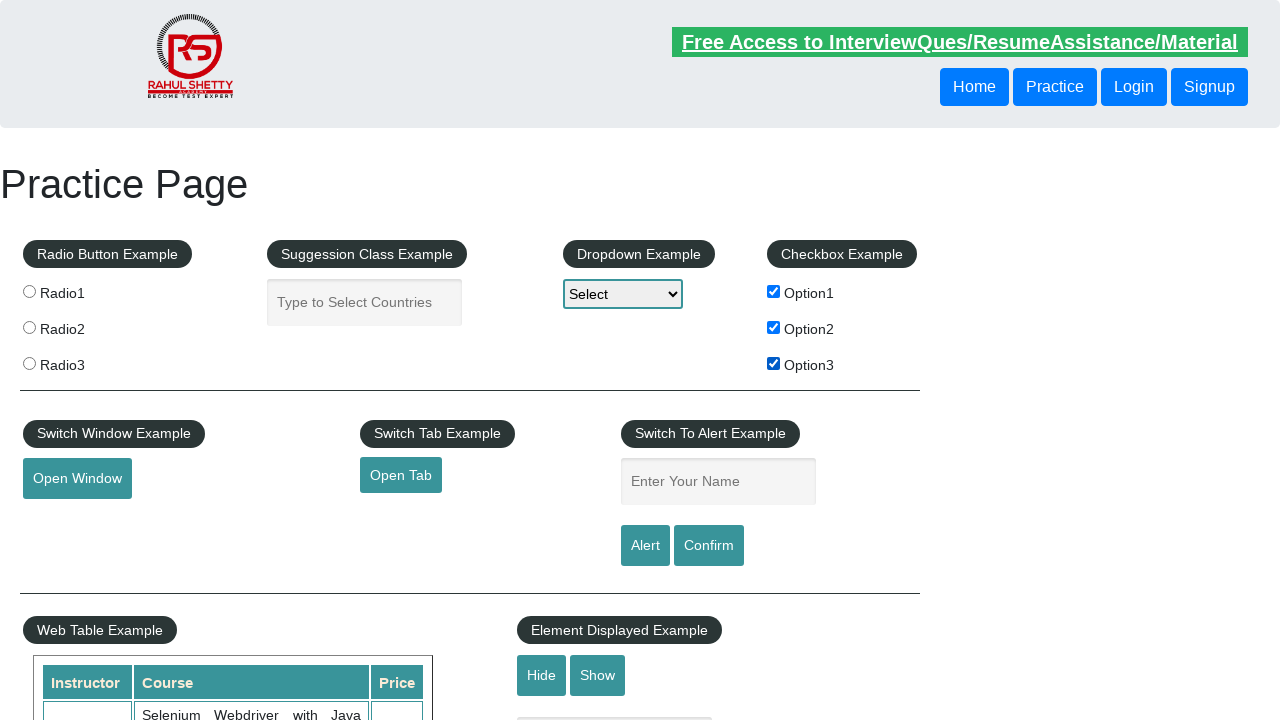

Verified checkbox 3 is selected
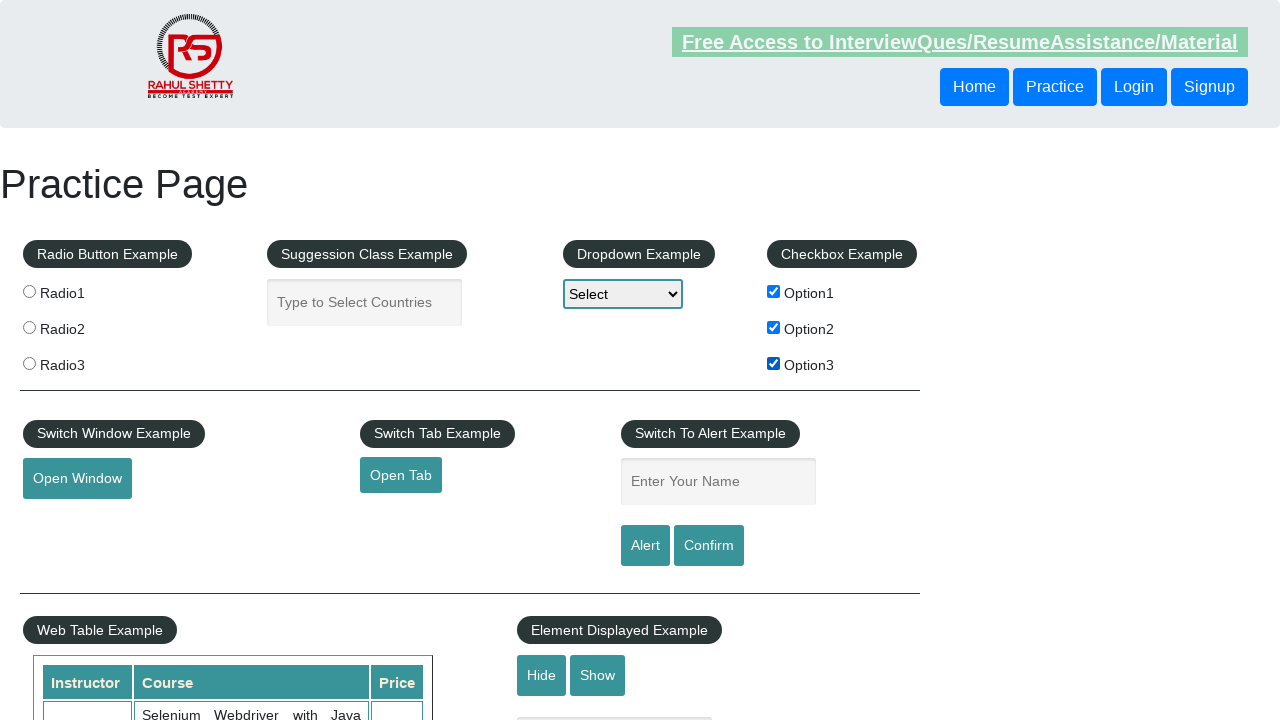

Clicked checkbox 1 to deselect it at (774, 291) on input#checkBoxOption1
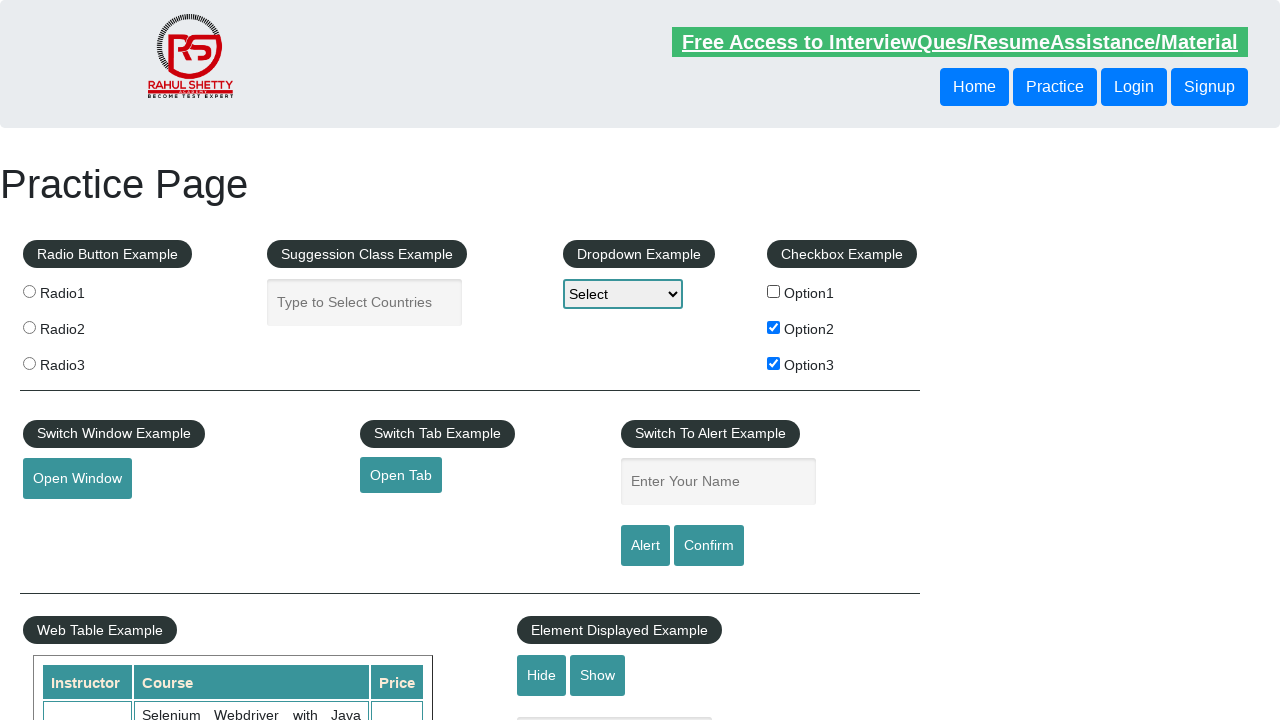

Clicked checkbox 2 to deselect it at (774, 327) on input#checkBoxOption2
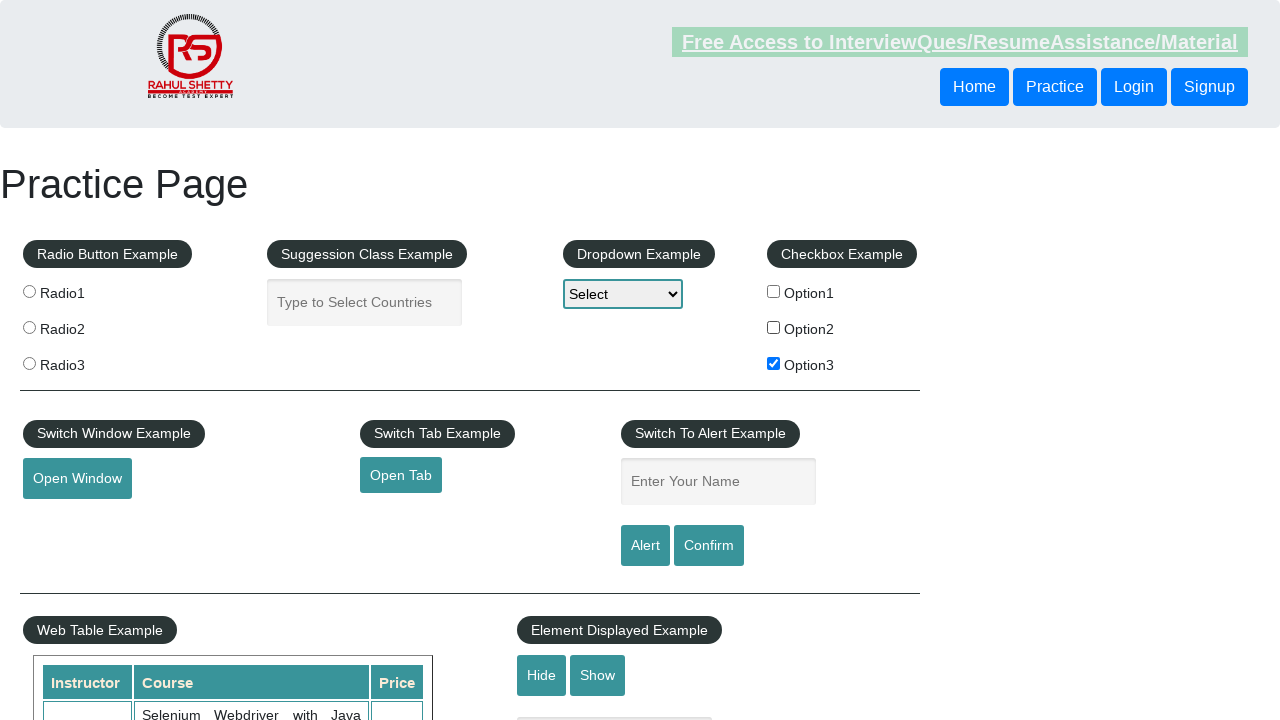

Clicked checkbox 3 to deselect it at (774, 363) on input#checkBoxOption3
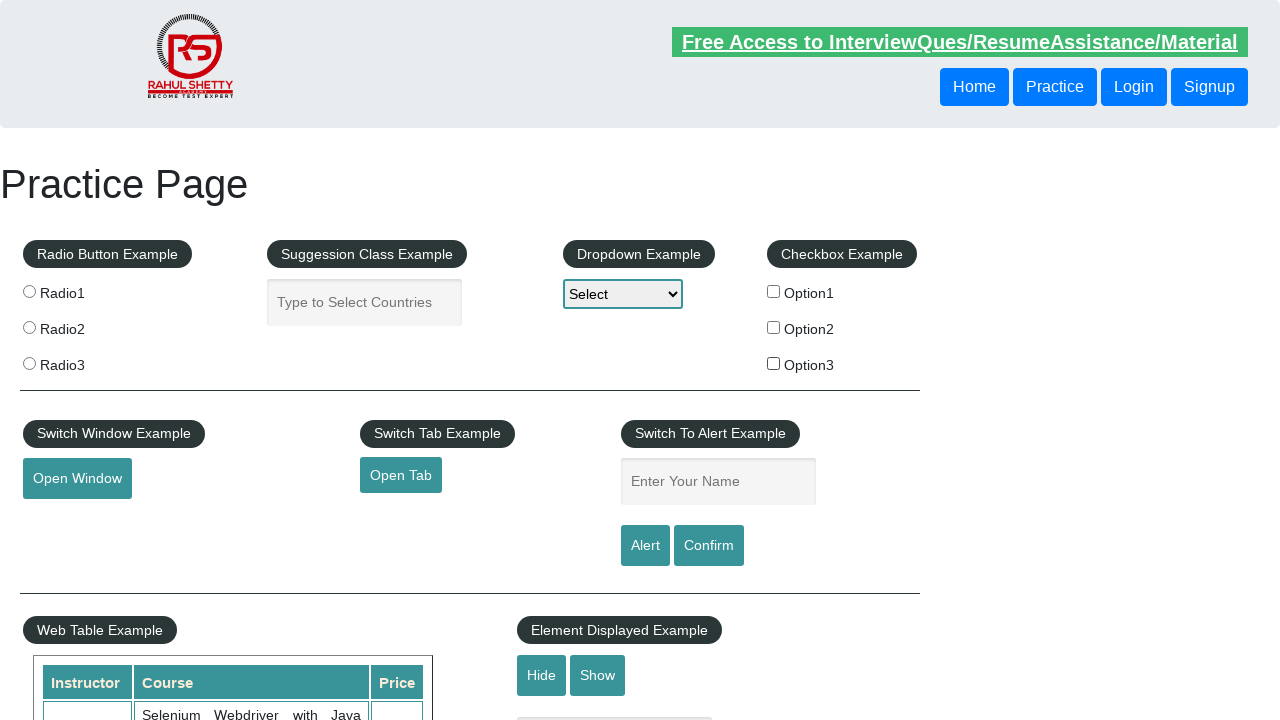

Verified checkbox 1 is deselected
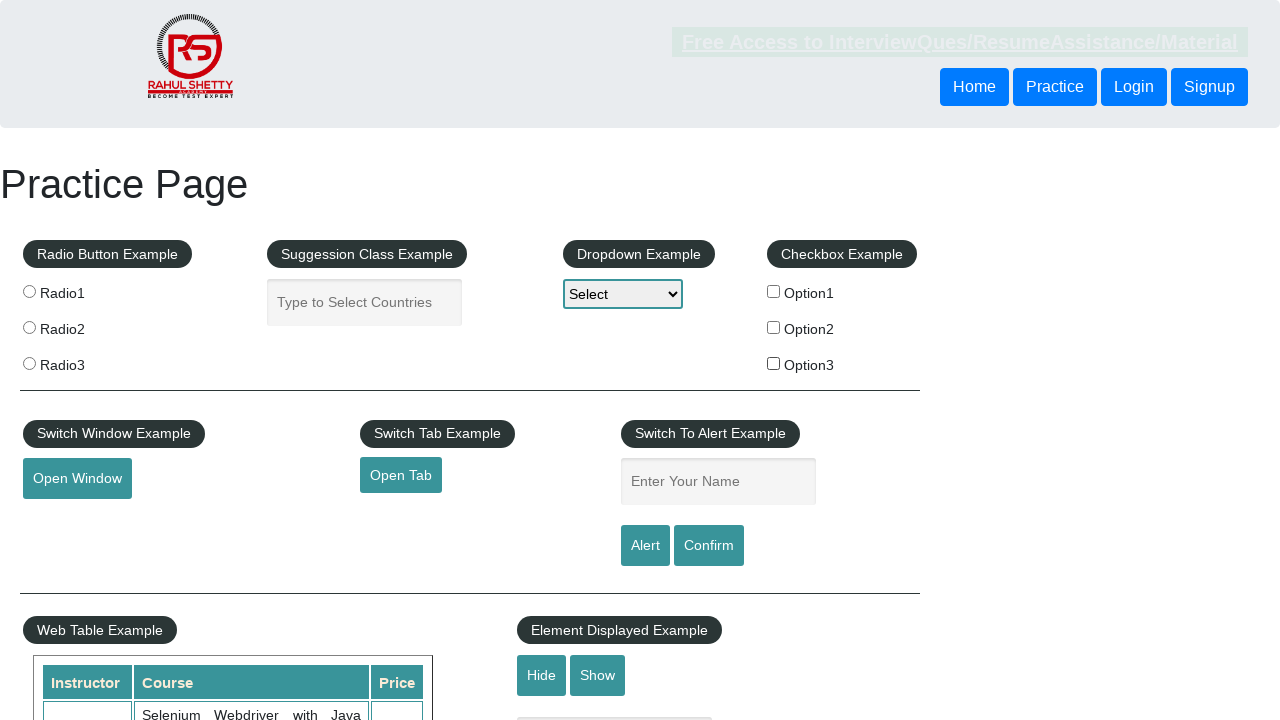

Verified checkbox 2 is deselected
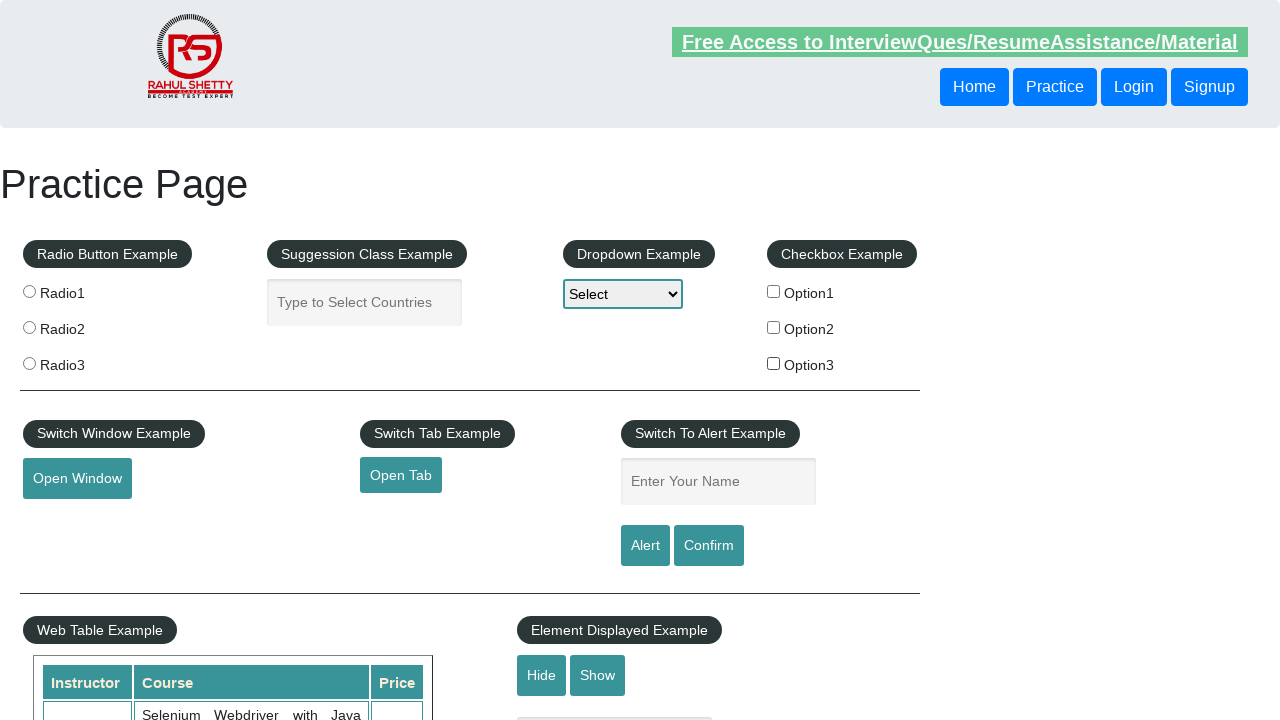

Verified checkbox 3 is deselected
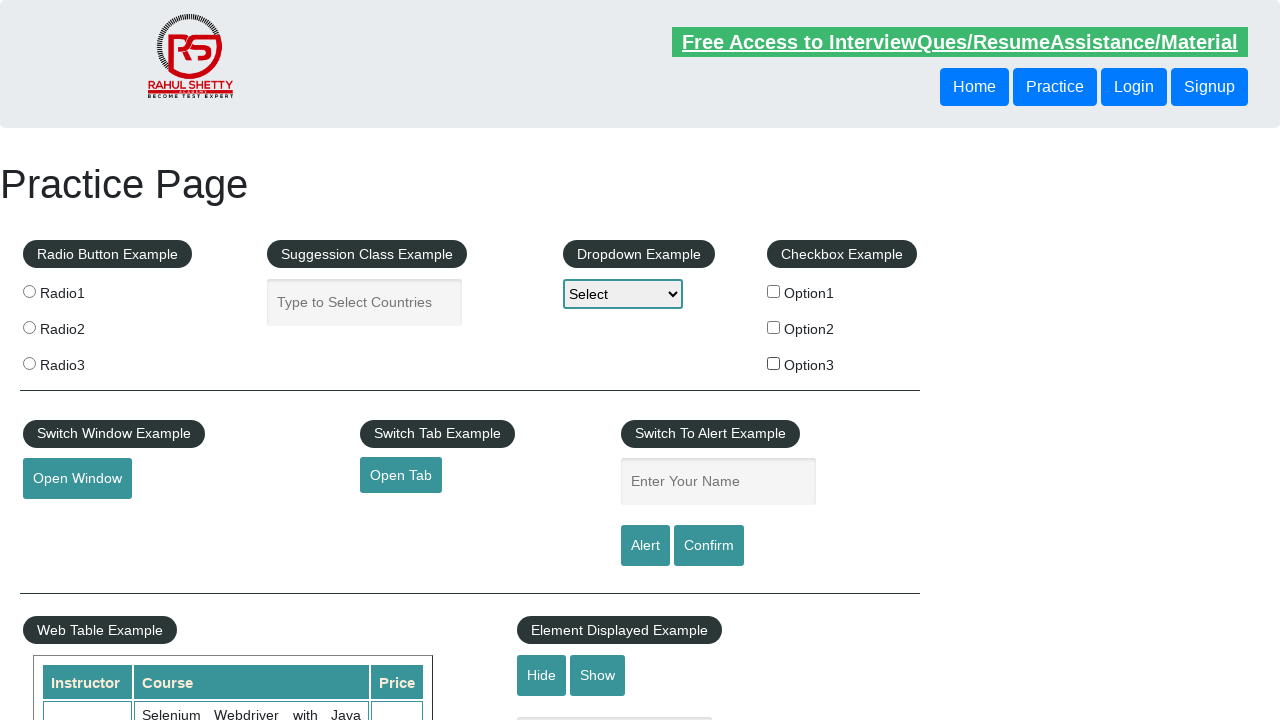

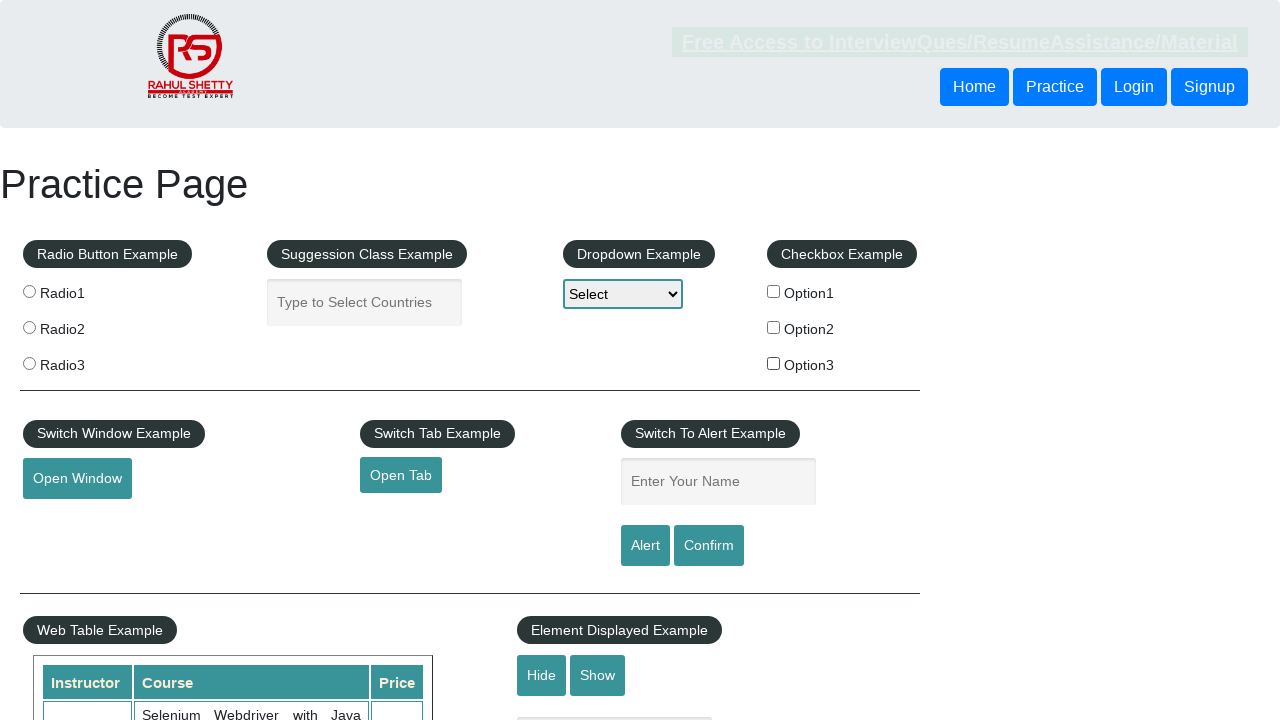